Navigates to an automation practice page and locates buttons using XPath sibling and parent traversal methods

Starting URL: https://rahulshettyacademy.com/AutomationPractice/

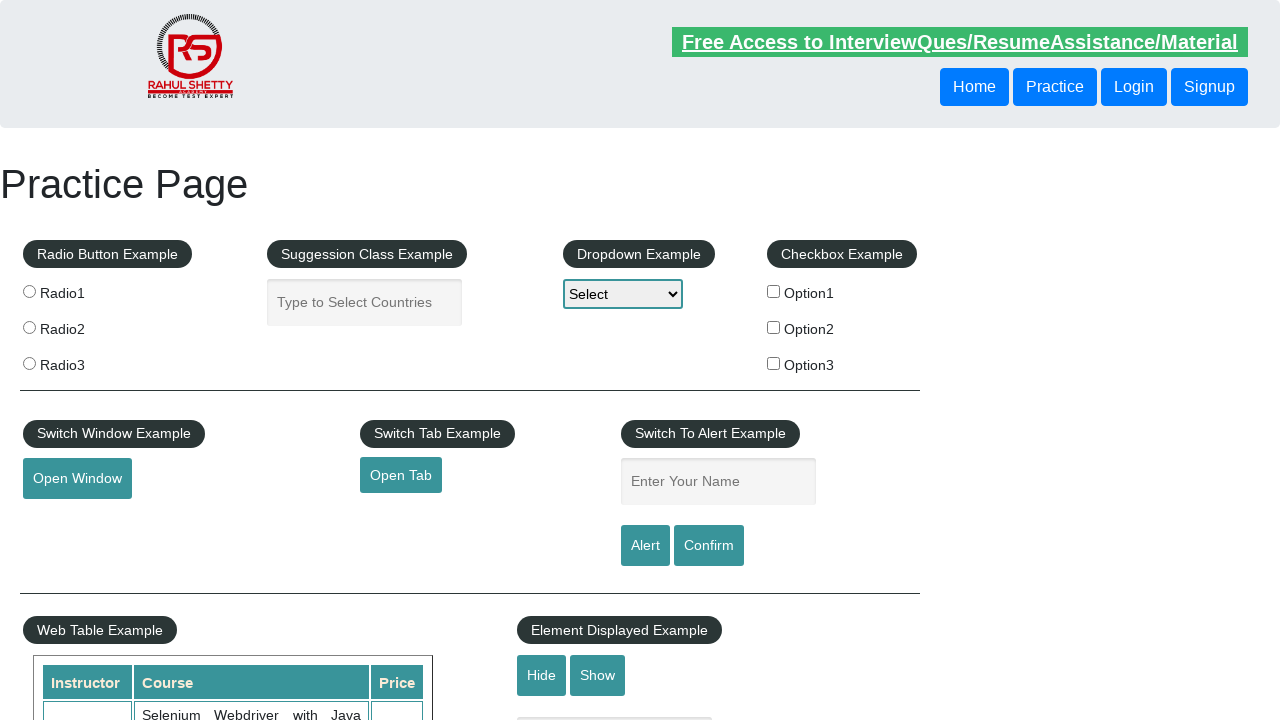

Navigated to Rahul Shetty Academy automation practice page
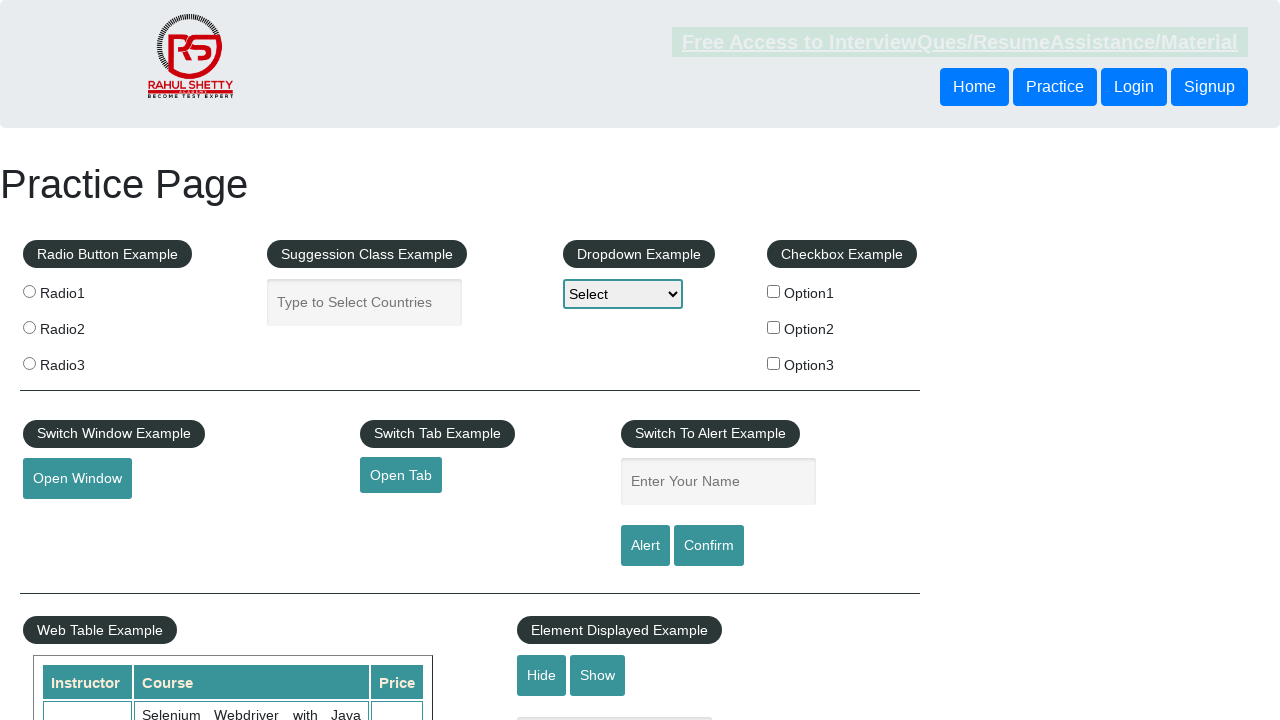

Located first button using following-sibling XPath and retrieved text content
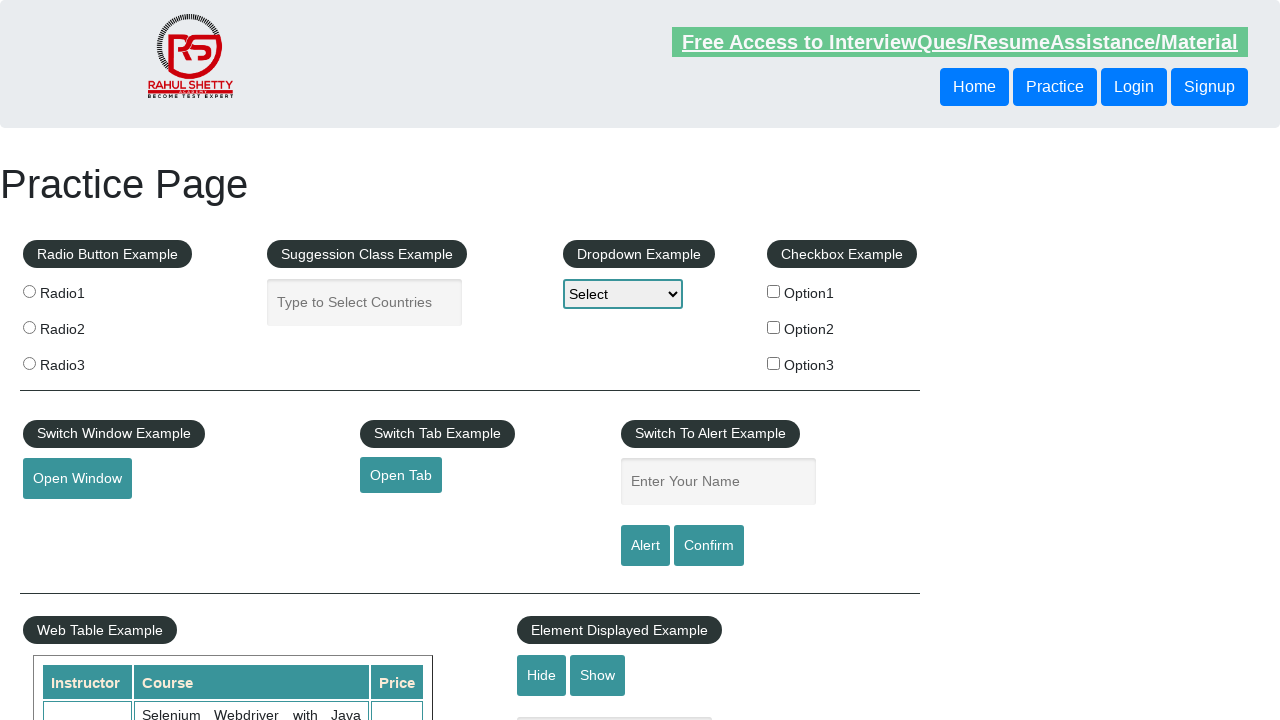

Located second button using parent traversal XPath and retrieved text content
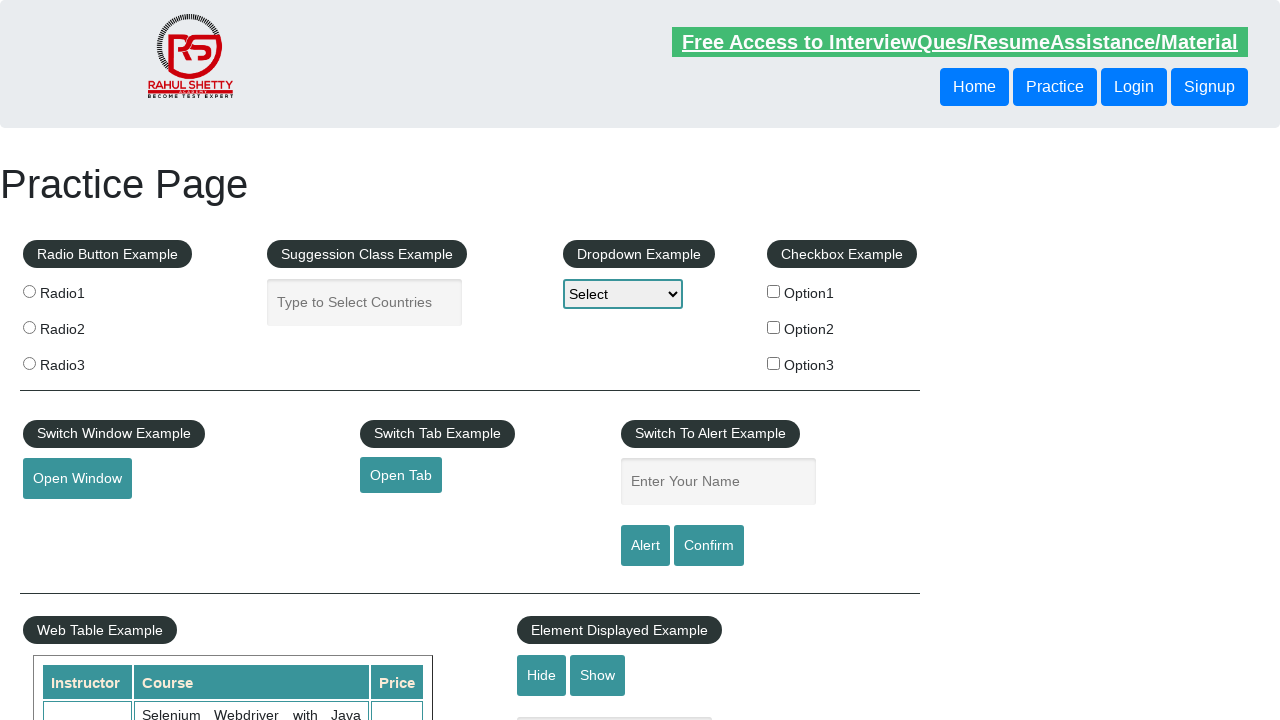

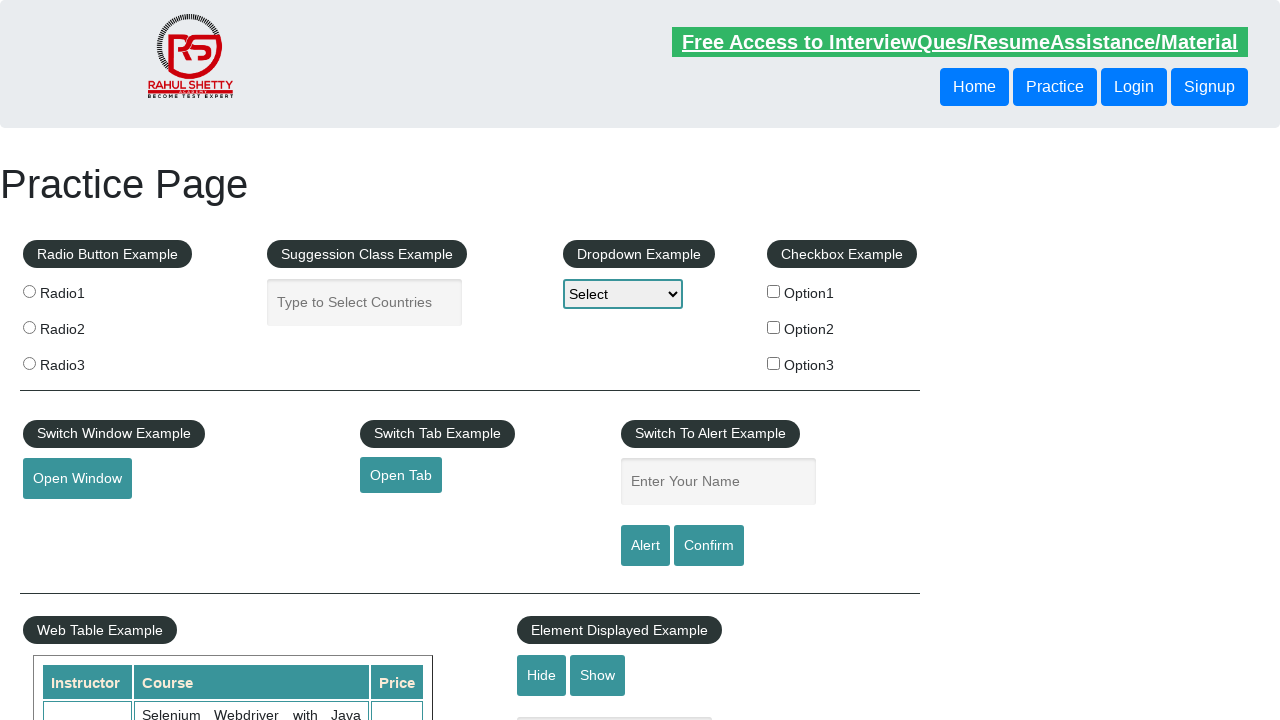